Tests handling of a JavaScript prompt dialog by entering text and accepting it using an alternative approach

Starting URL: https://the-internet.herokuapp.com/javascript_alerts

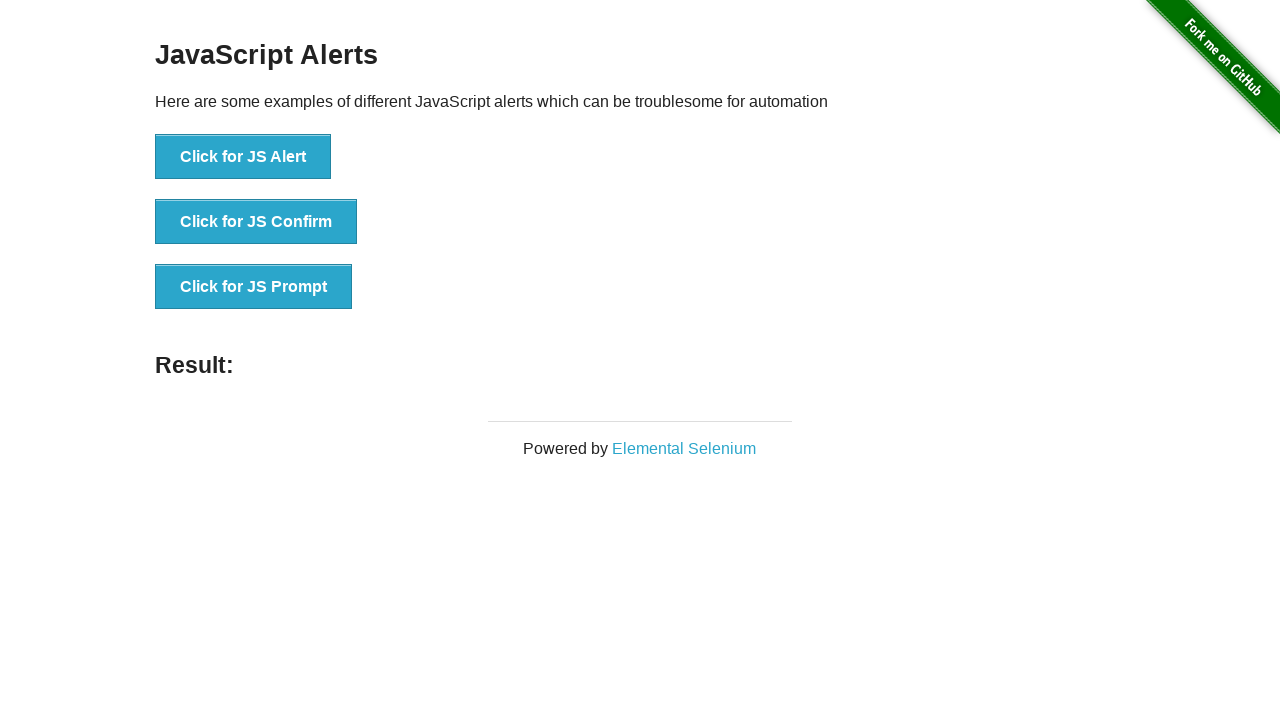

Set up dialog handler to accept prompt with text 'UserTest456'
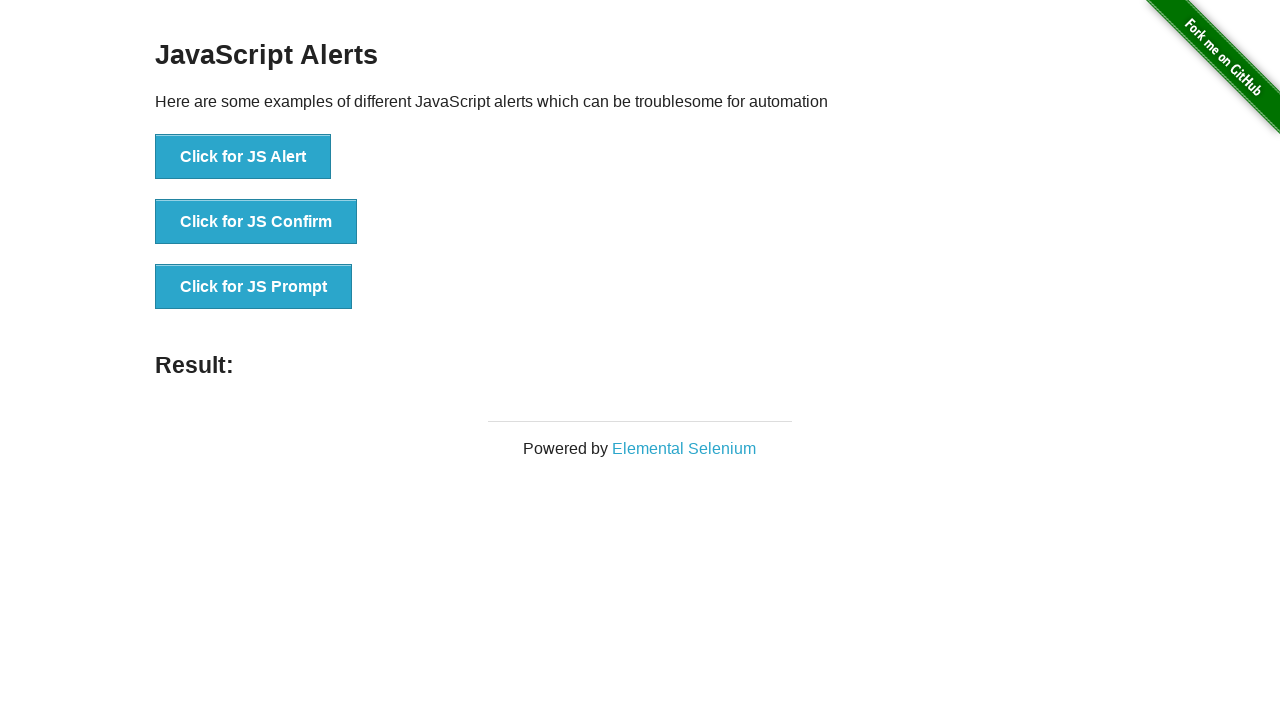

Clicked button to trigger JavaScript prompt dialog at (254, 287) on xpath=//*[@id='content']/div/ul/li[3]/button
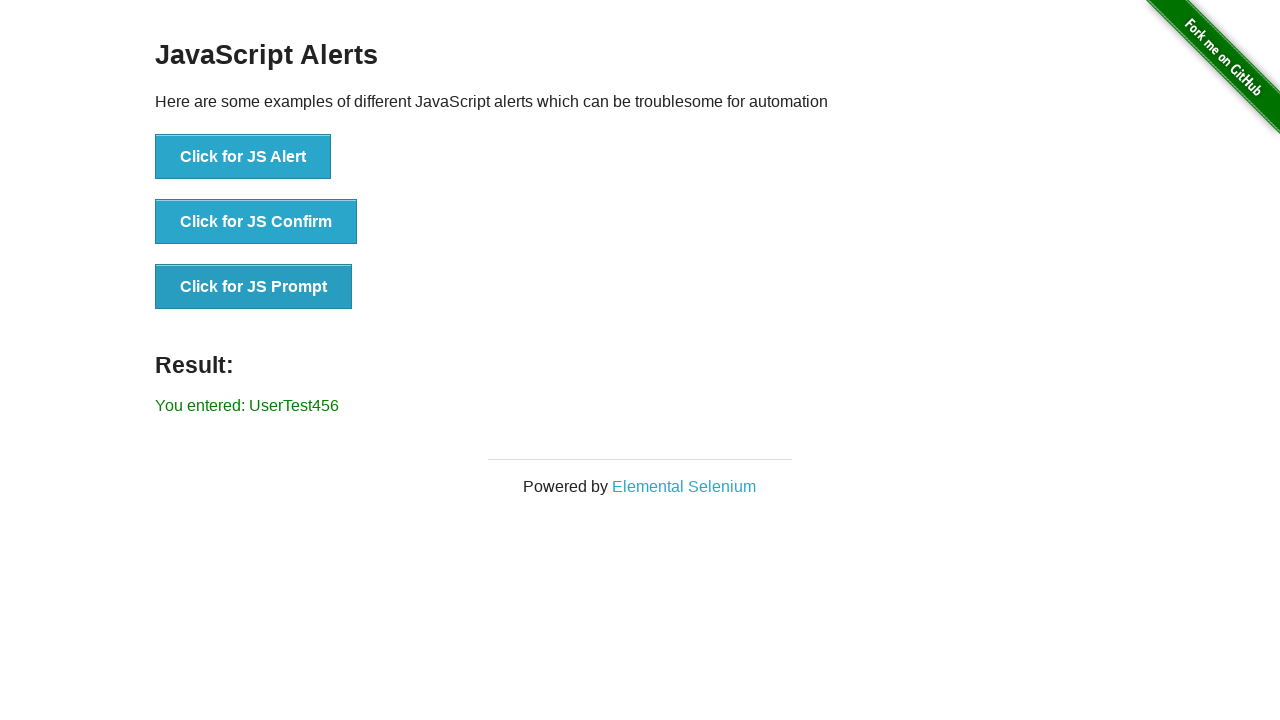

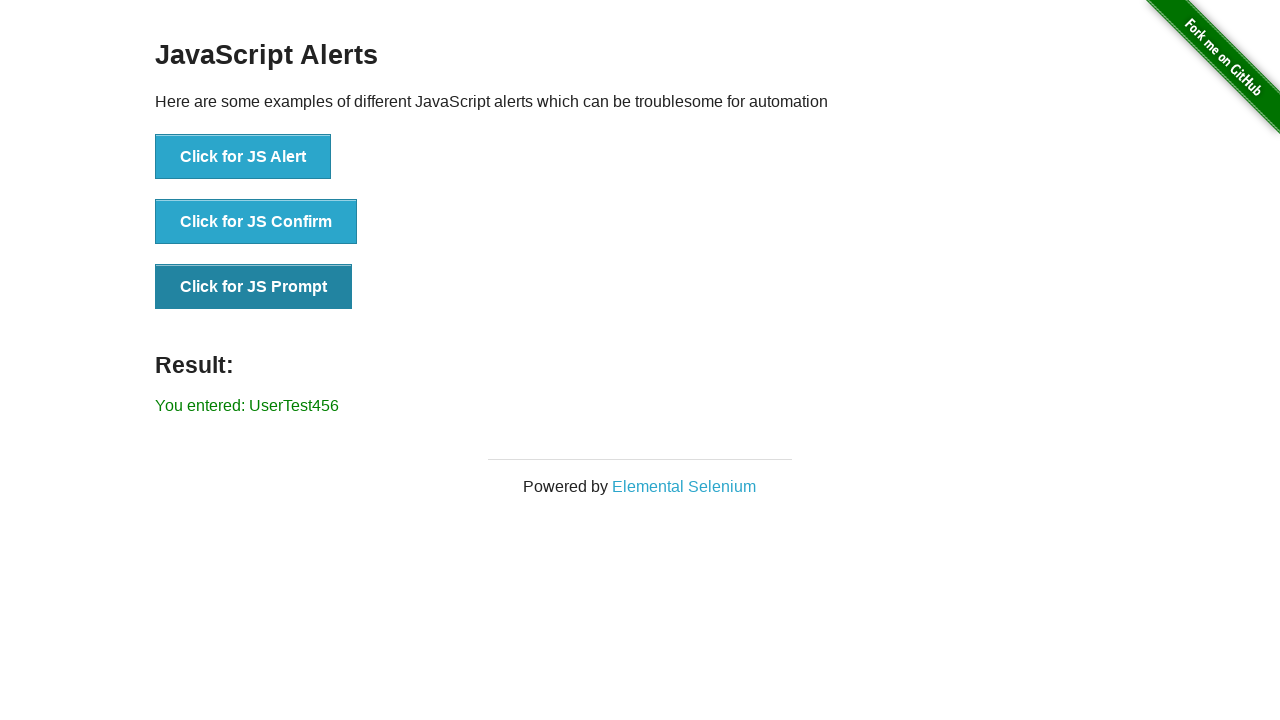